Tests complete checkout flow by adding a product to cart, filling billing information, selecting payment method, and placing order

Starting URL: http://practice.automationtesting.in/

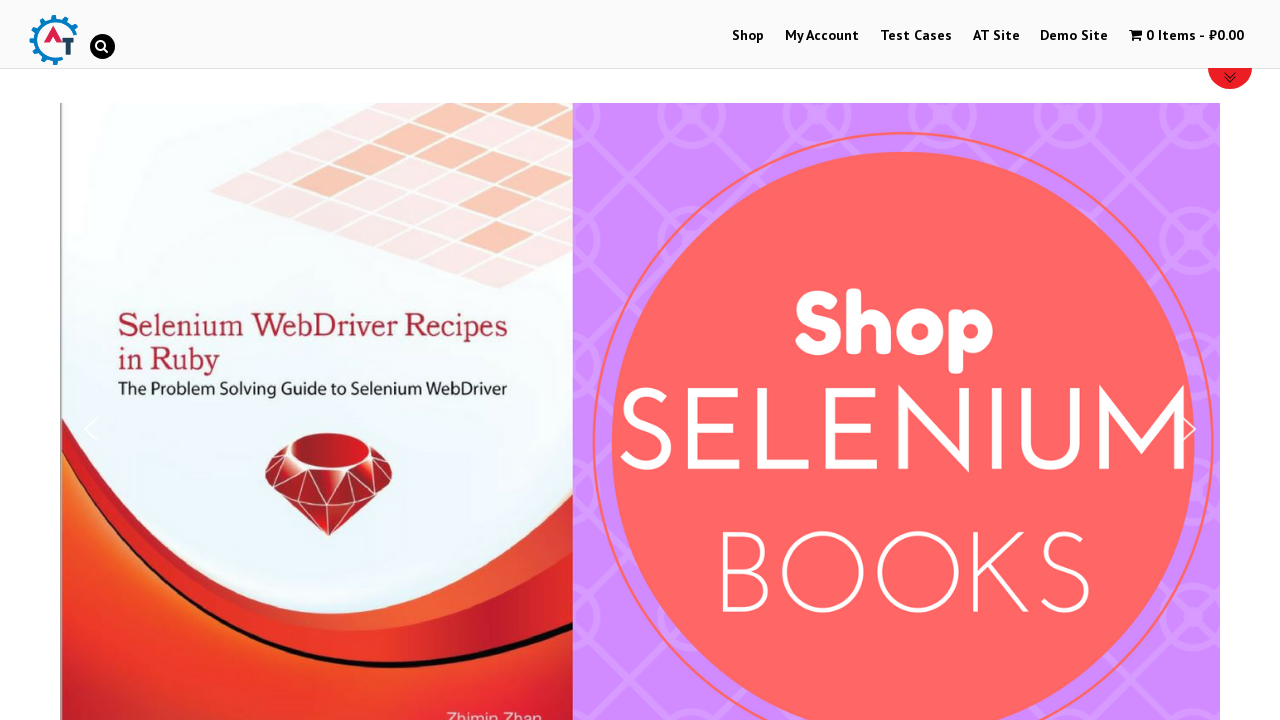

Clicked shop menu item at (748, 36) on #menu-item-40
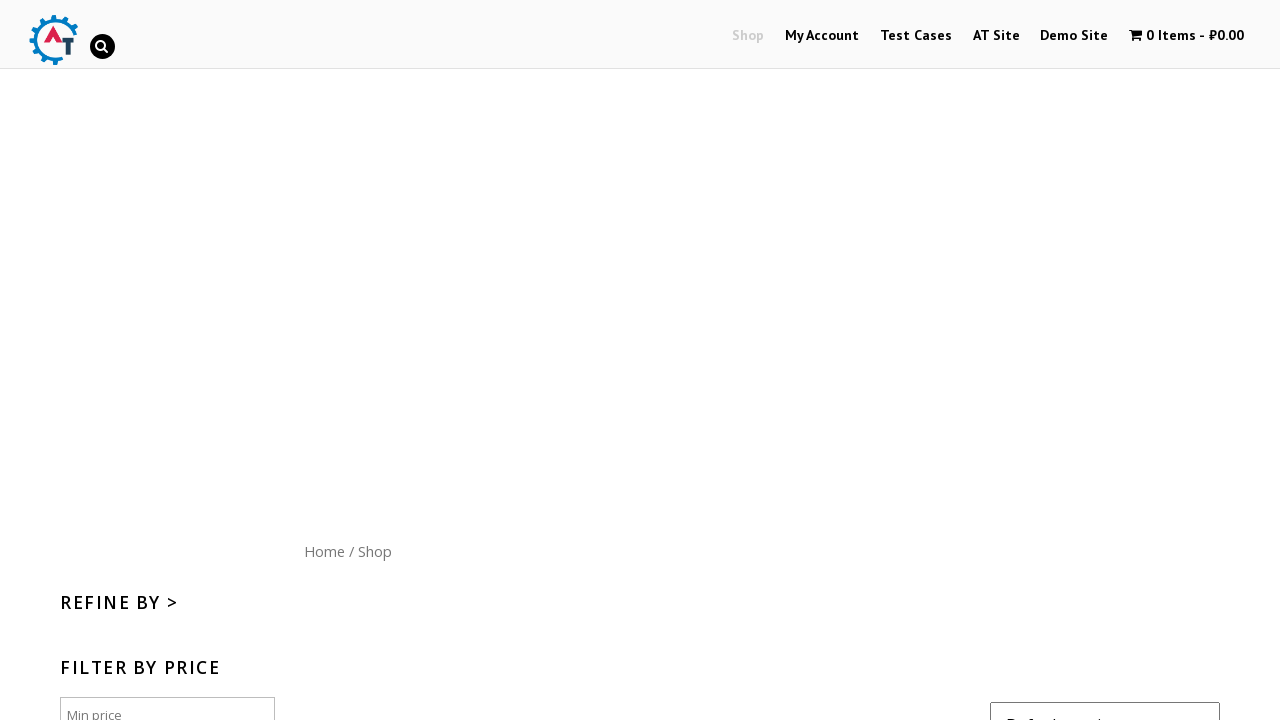

Scrolled down to view products
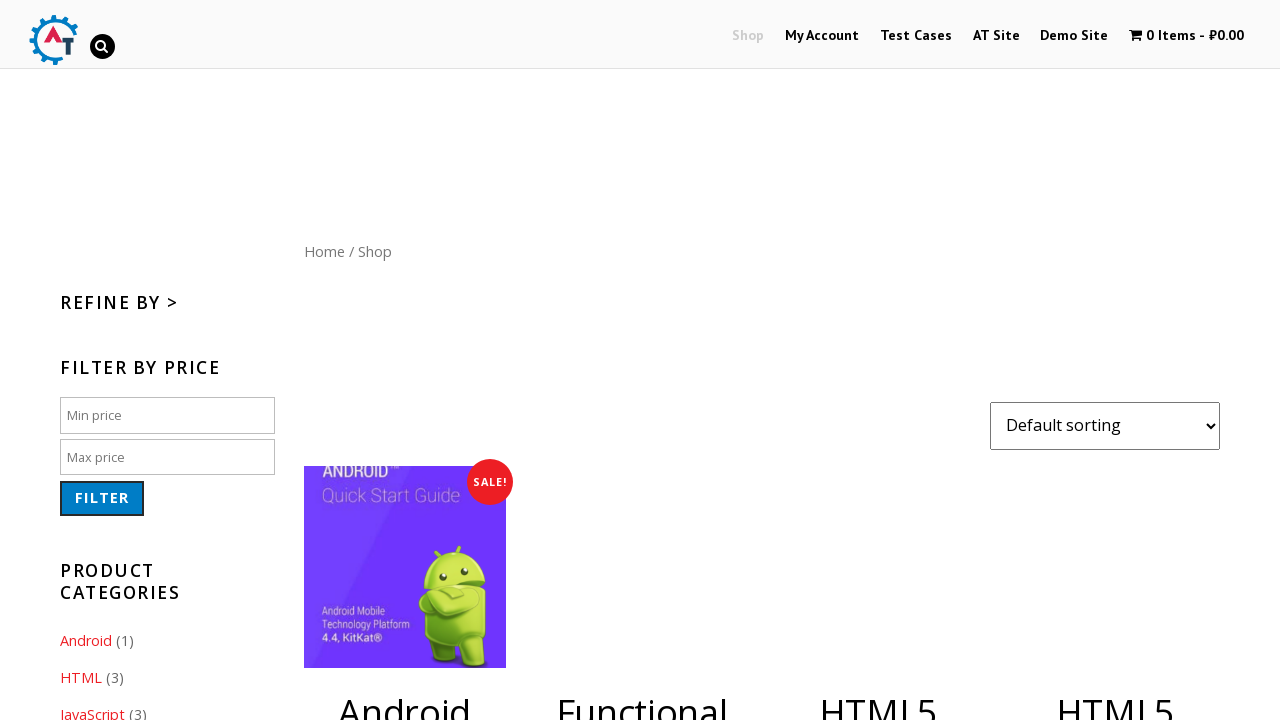

Clicked add to cart button for HTML5 WebApp product at (1115, 520) on .post-182 .add_to_cart_button
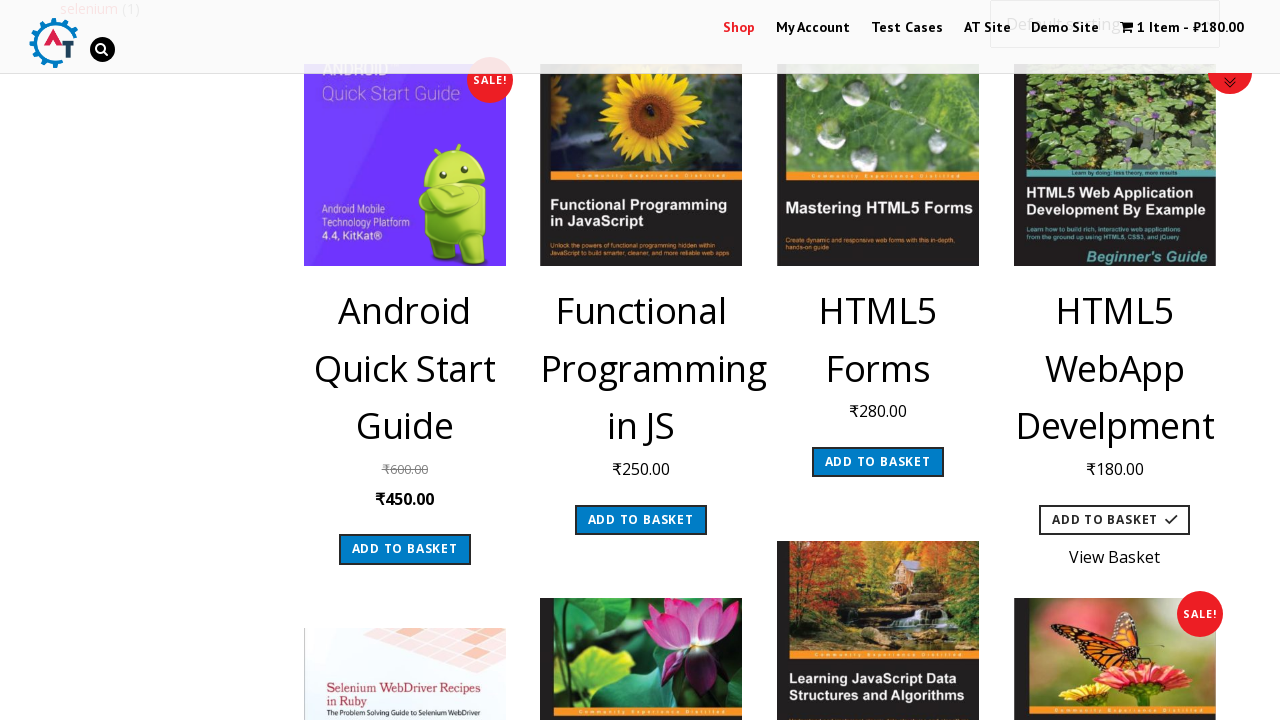

Waited for product to be added to cart
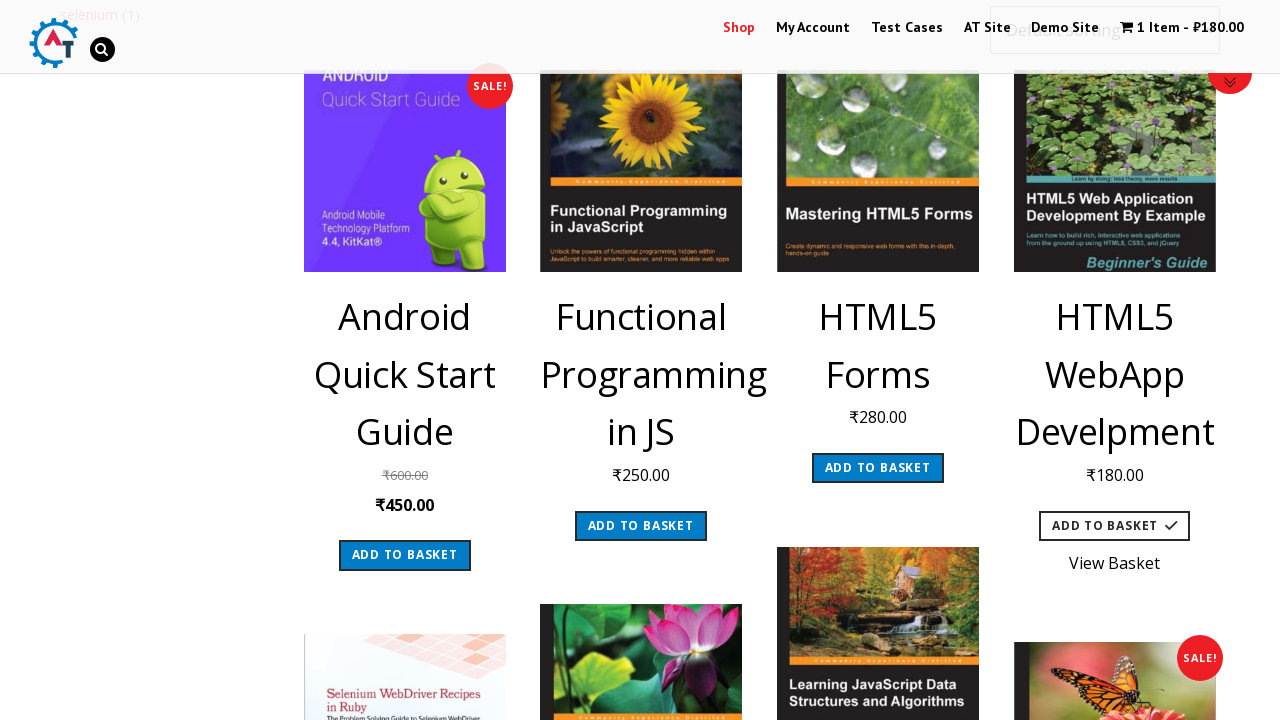

Clicked cart icon to view basket at (1182, 28) on .wpmenucart-contents
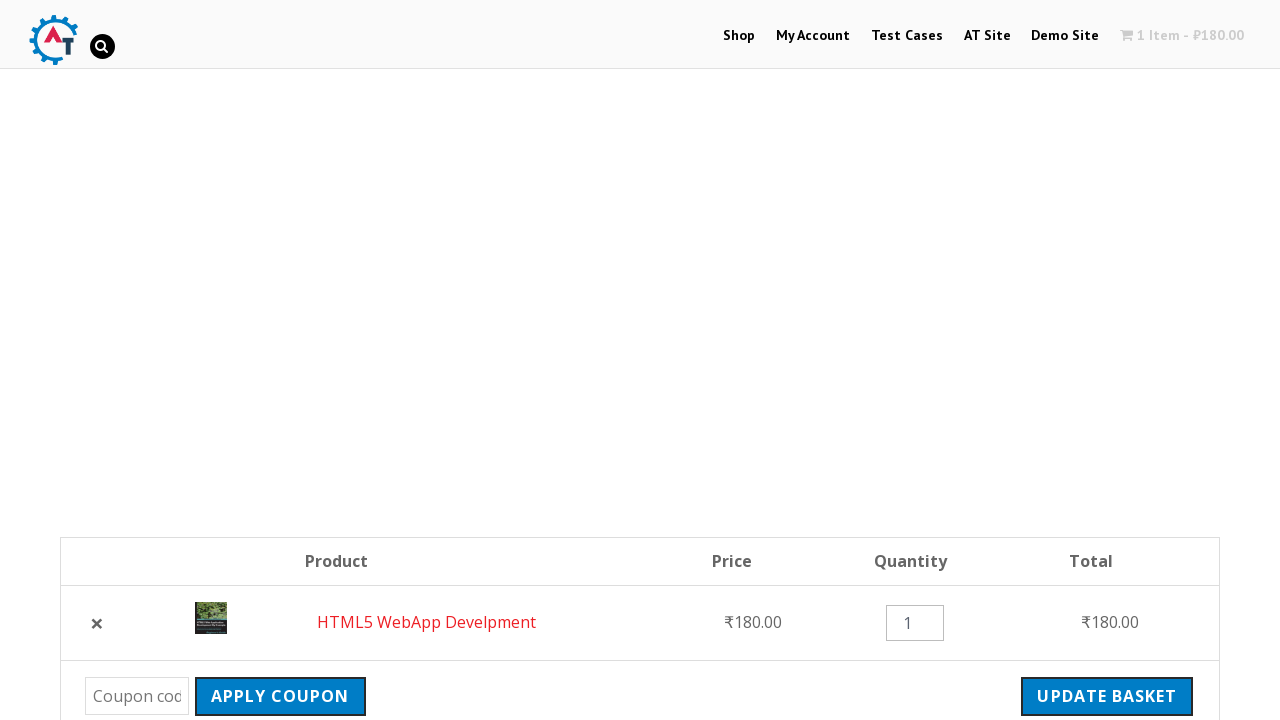

Checkout button appeared
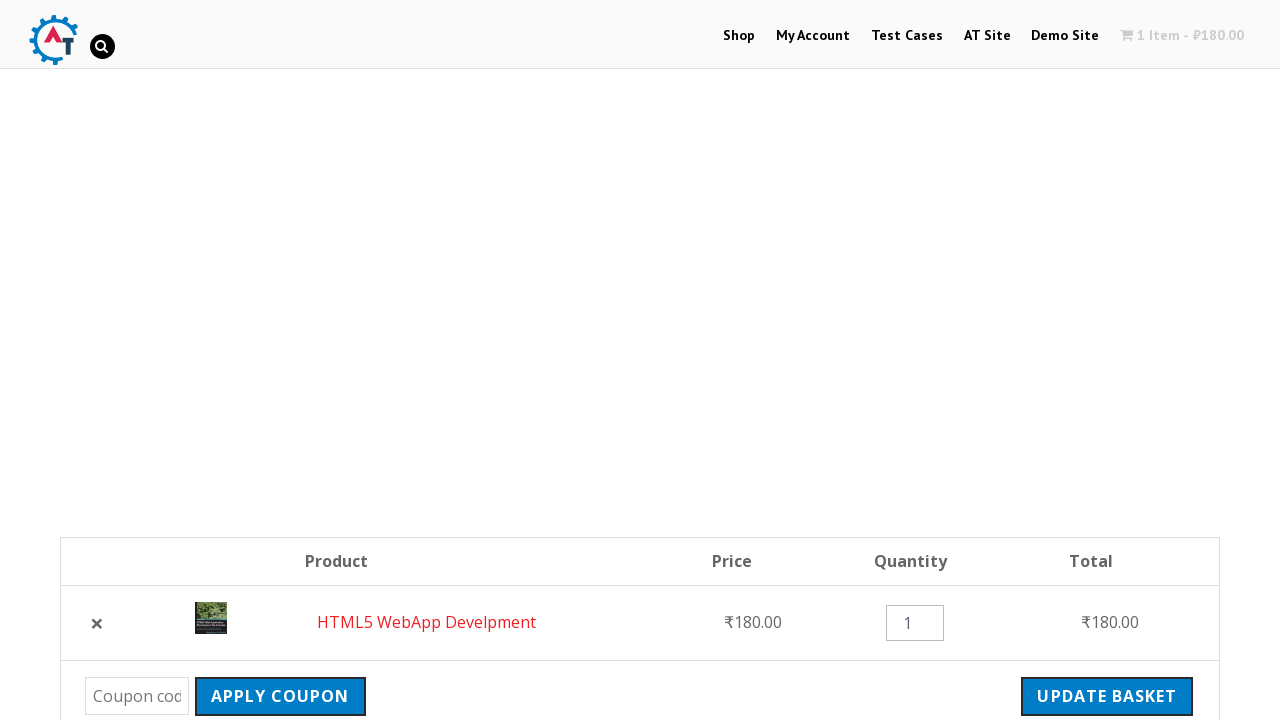

Clicked checkout button to proceed to checkout at (1098, 629) on .checkout-button
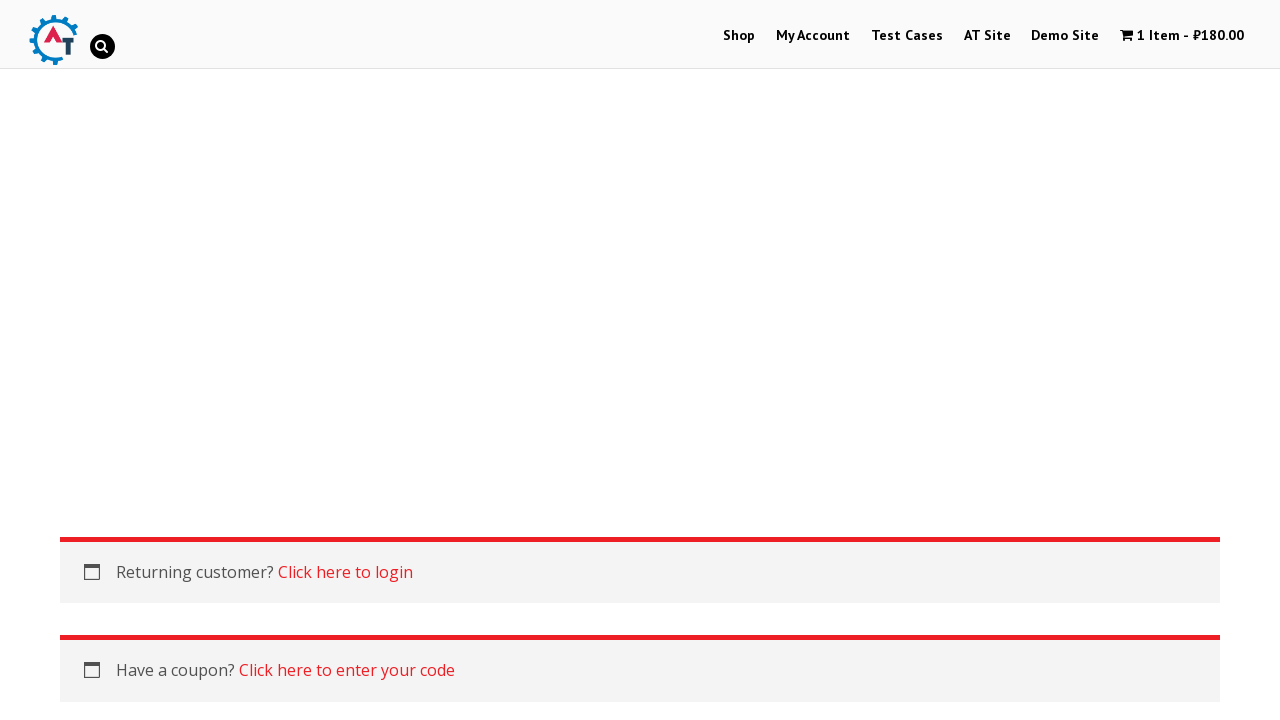

Billing form fields loaded
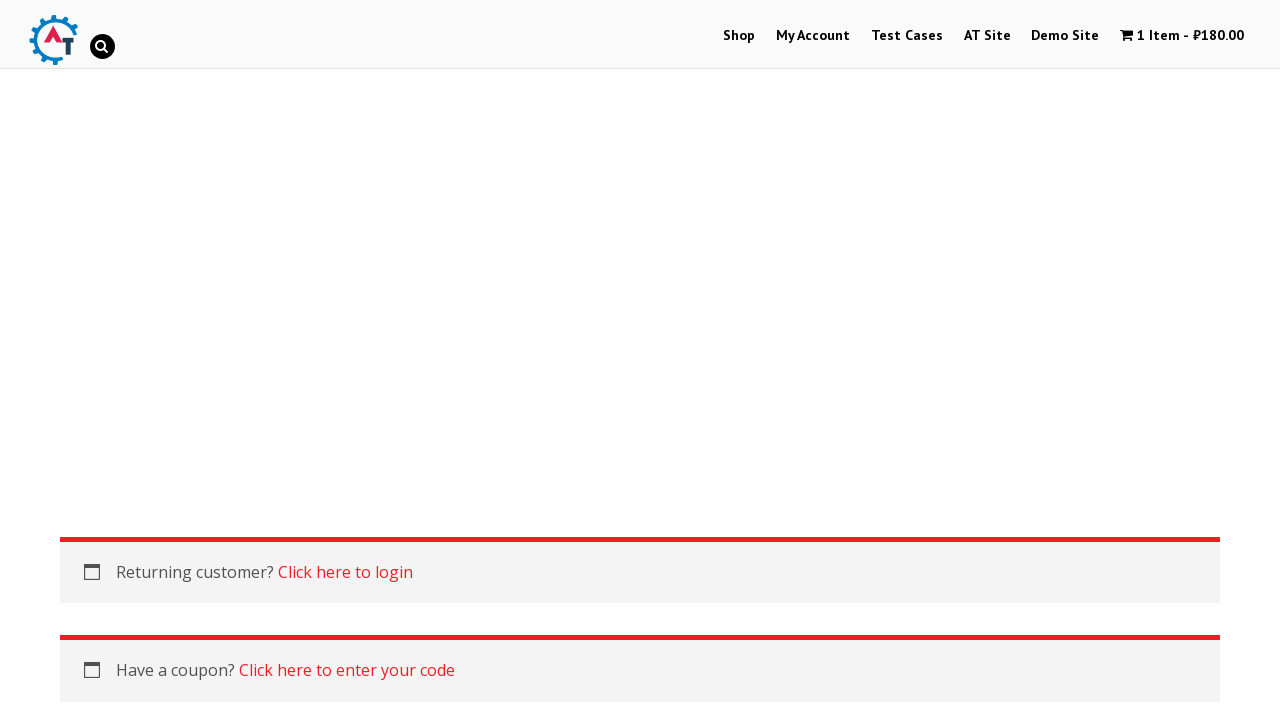

Filled first name: Andrei on #billing_first_name
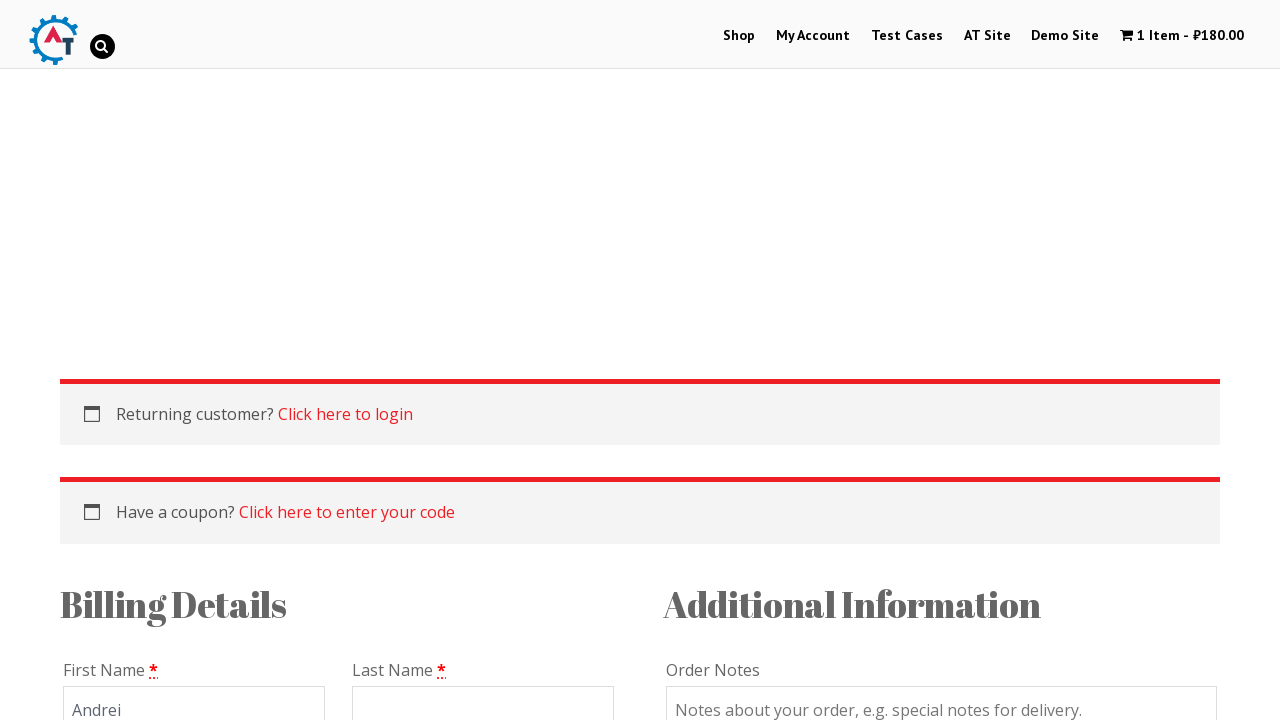

Filled last name: Panteleev on #billing_last_name
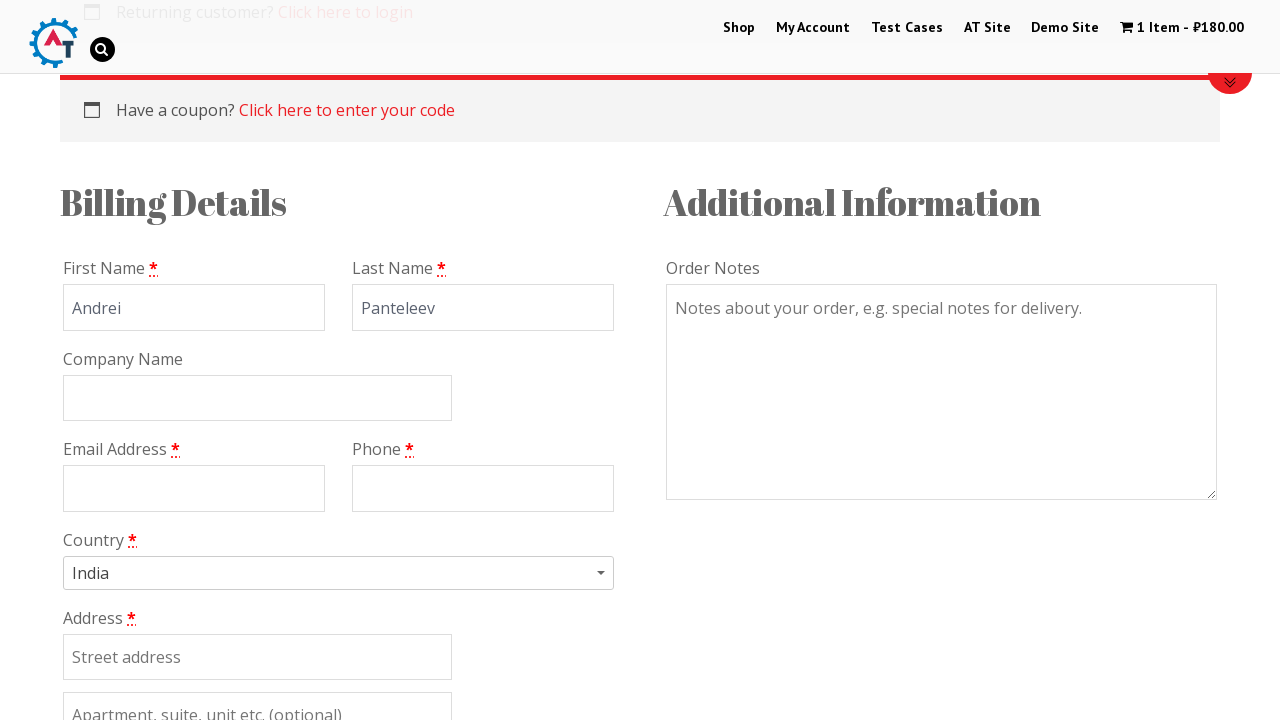

Filled email: testuser2024@example.com on #billing_email
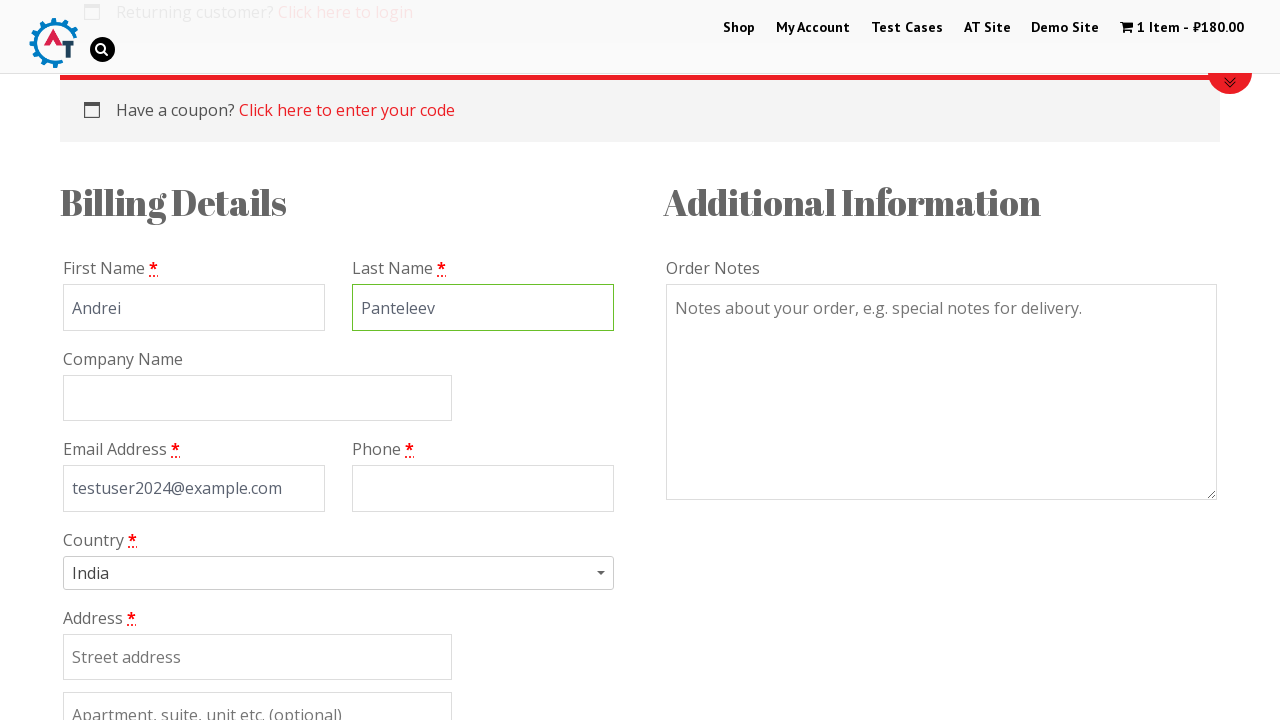

Filled phone number: 89123456789 on #billing_phone
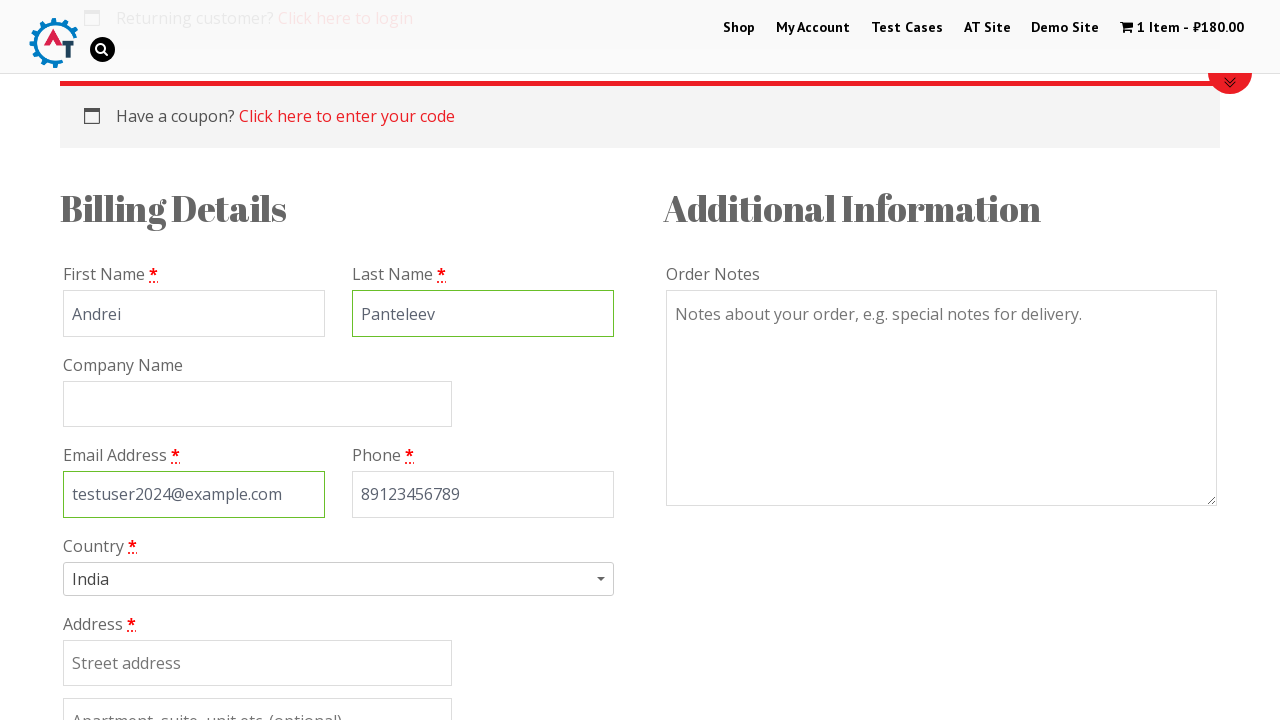

Clicked country selection dropdown at (338, 579) on #s2id_billing_country
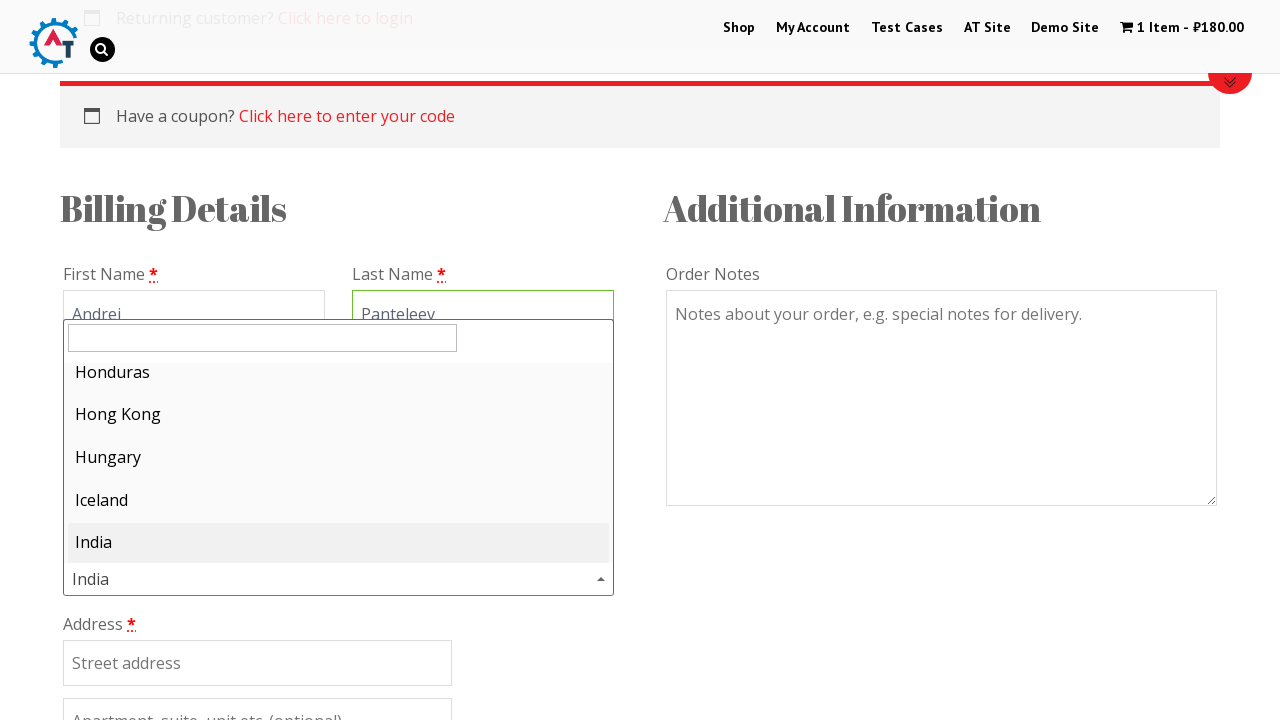

Entered 'Russia' in country search field on #s2id_autogen1_search
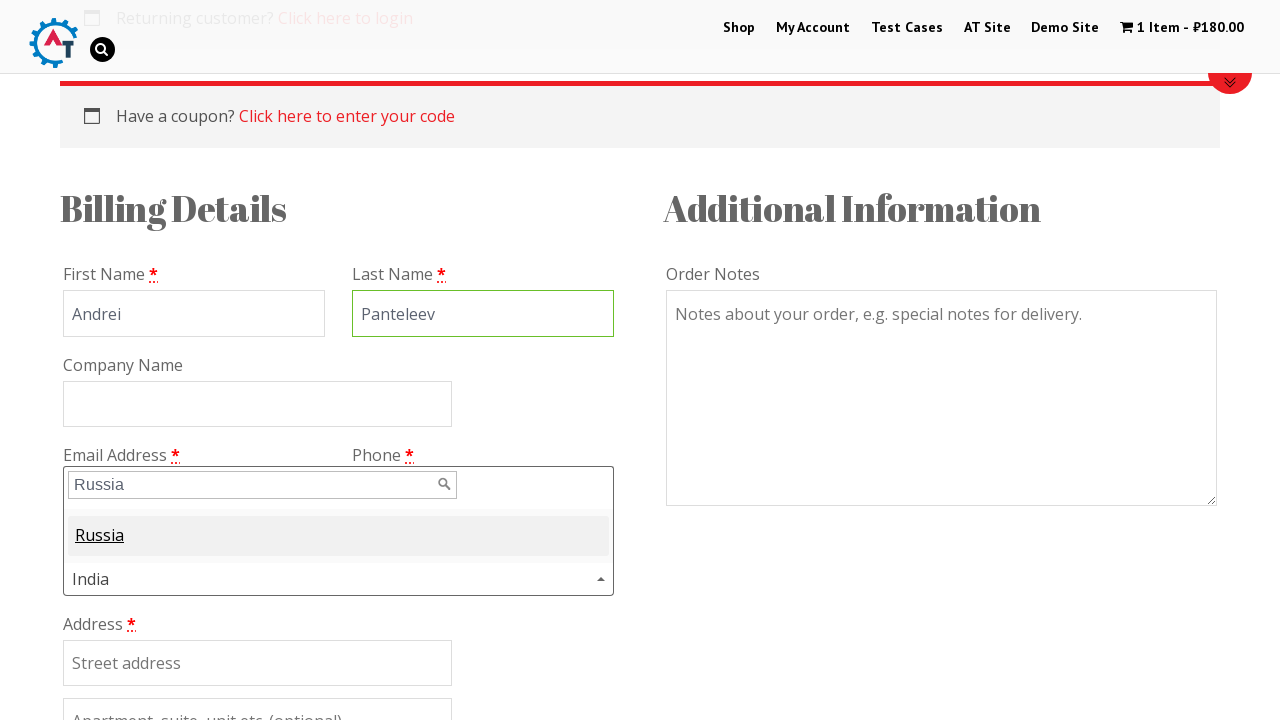

Selected Russia from dropdown at (100, 535) on .select2-match
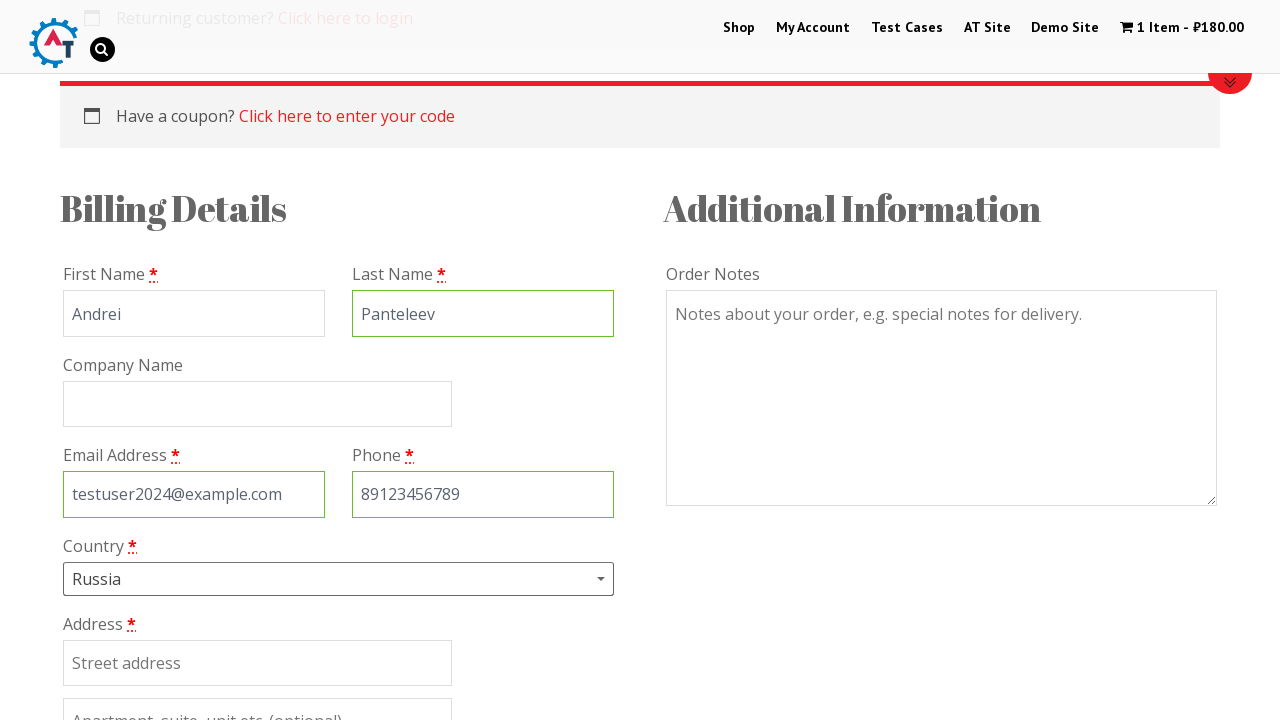

Filled street address: Test Street 123 on #billing_address_1
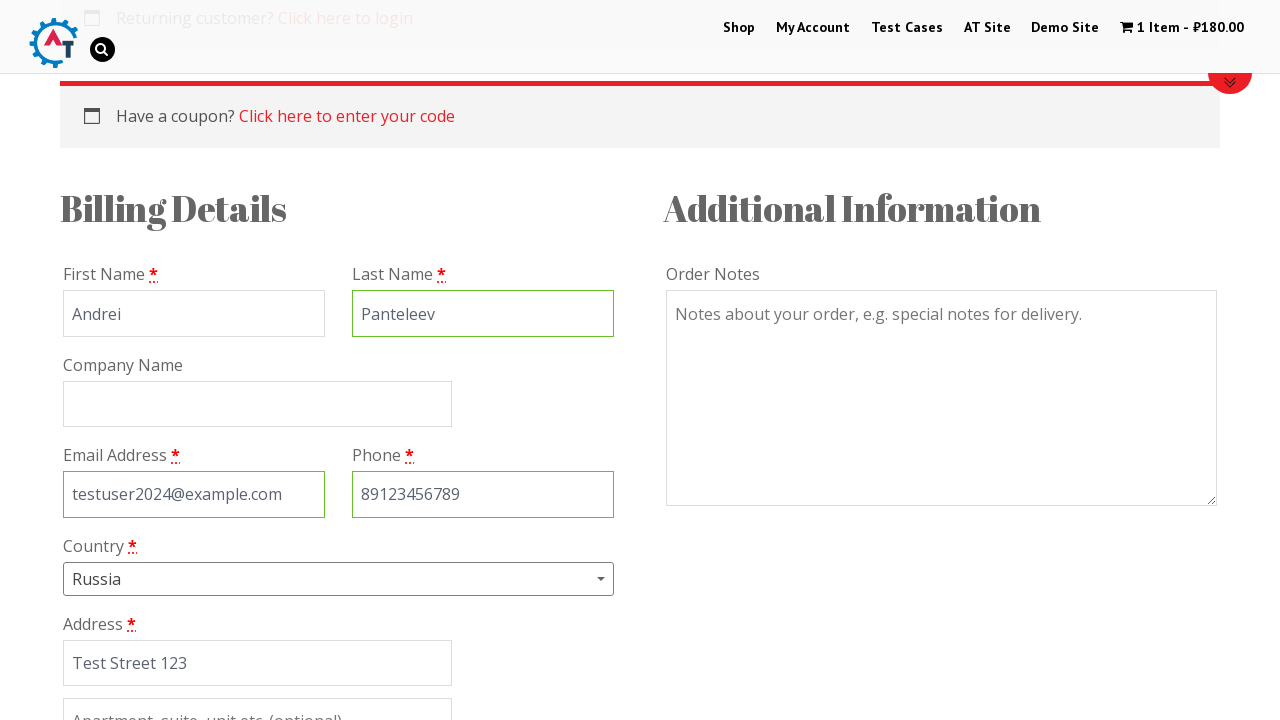

Filled city: Moscow on #billing_city
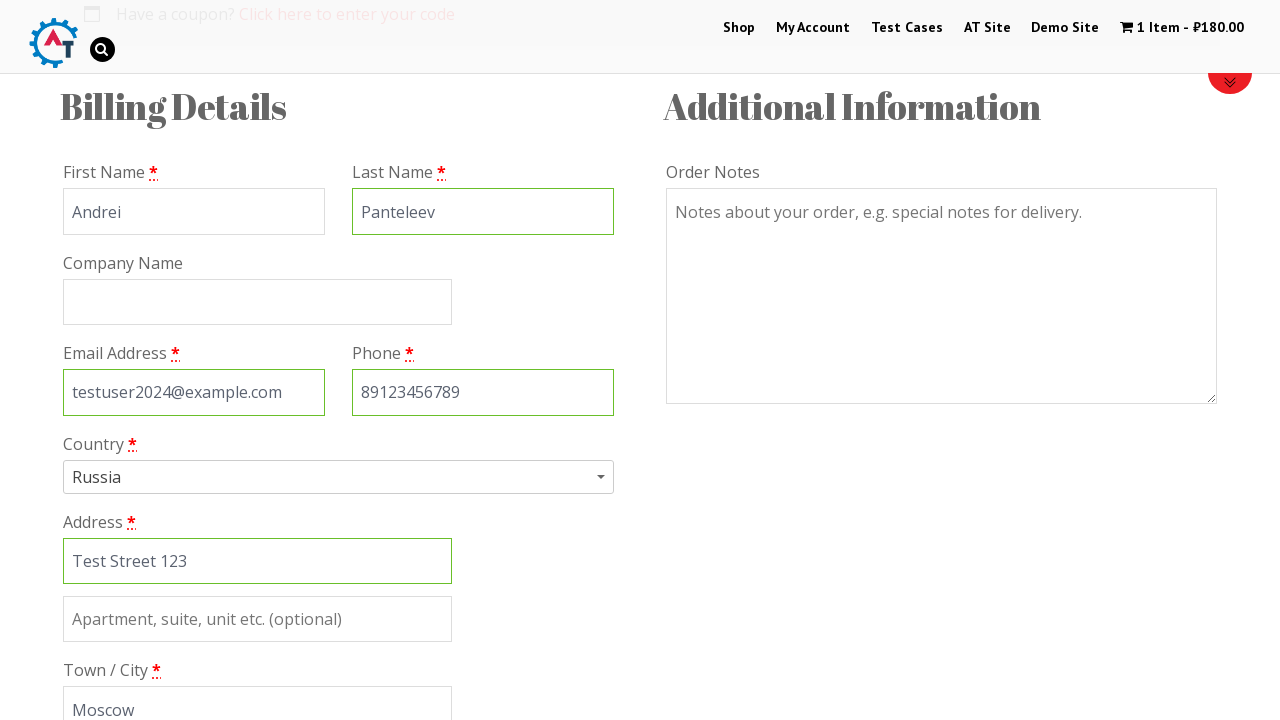

Filled state: Moscow Region on #billing_state
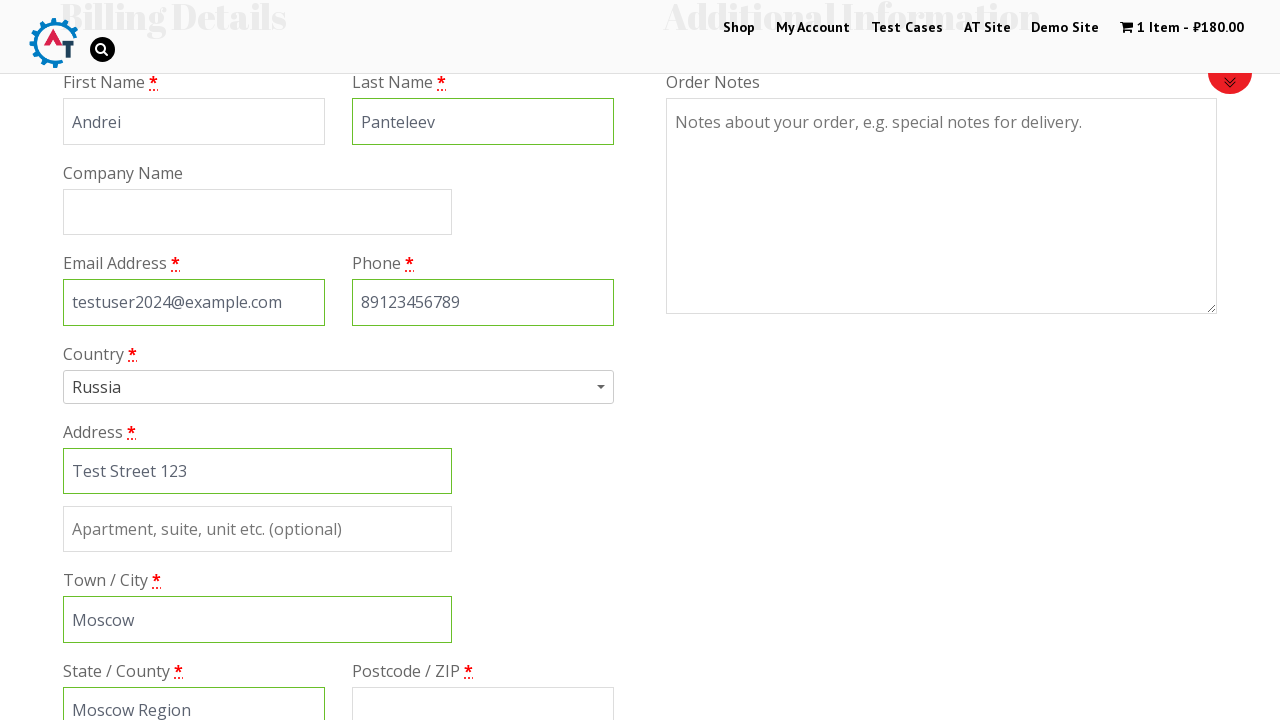

Filled postal code: 123456 on #billing_postcode
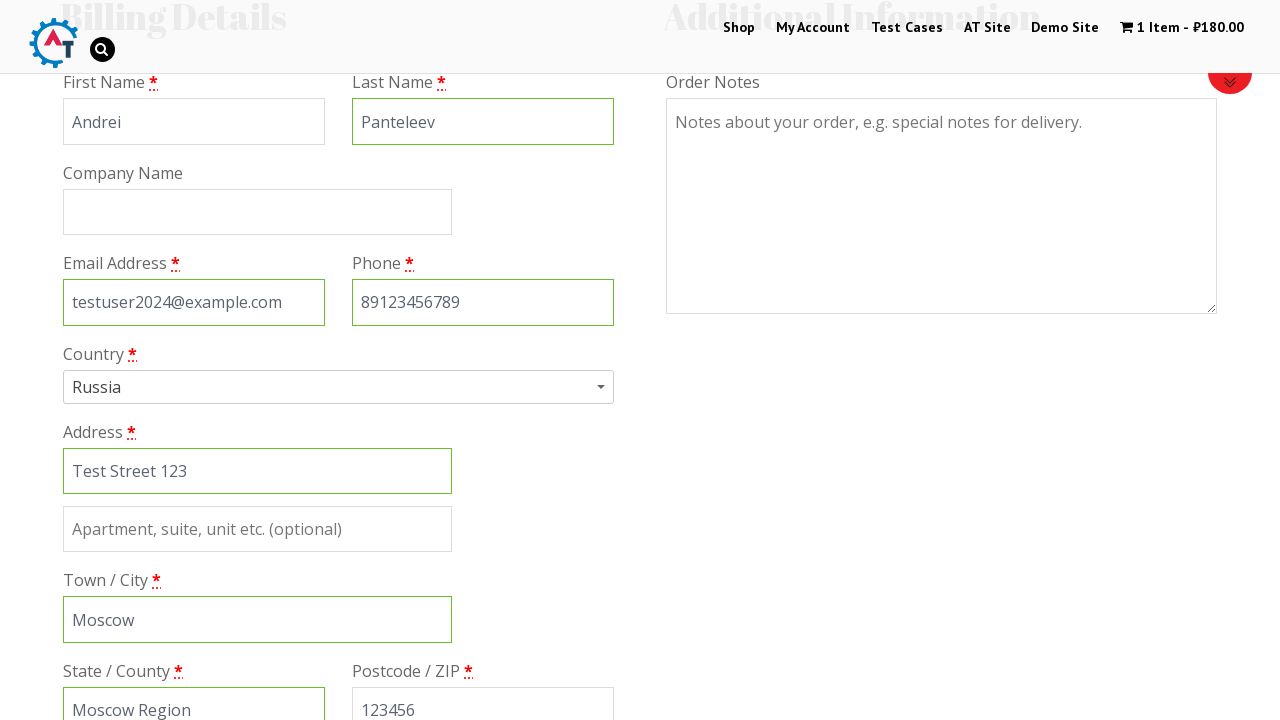

Scrolled down to view payment methods
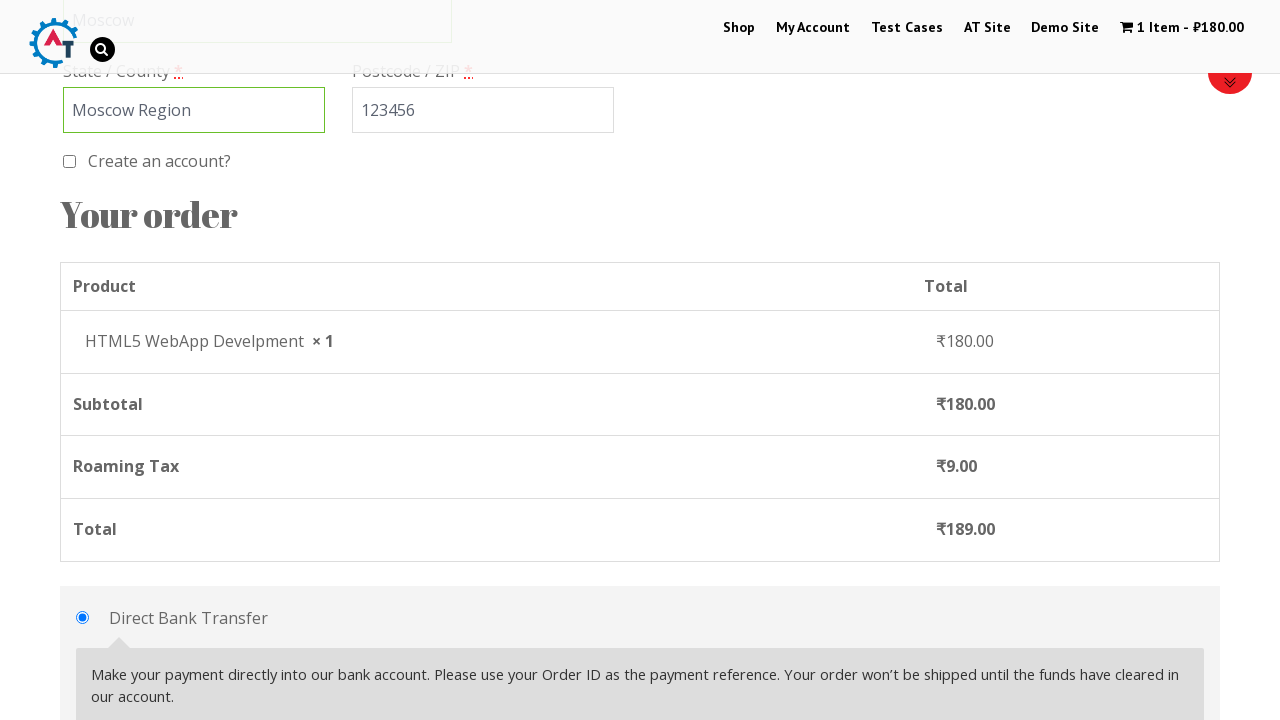

Waited for payment method options to load
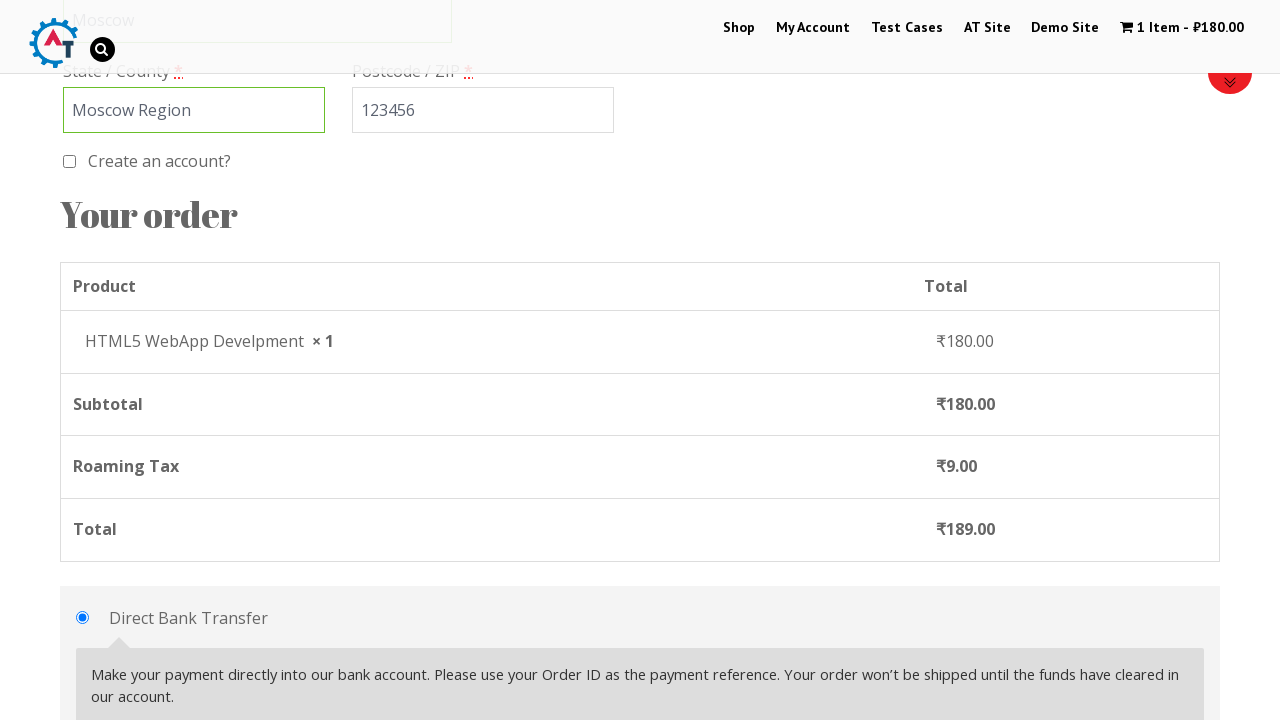

Selected Check Payments payment method at (82, 360) on #payment_method_cheque
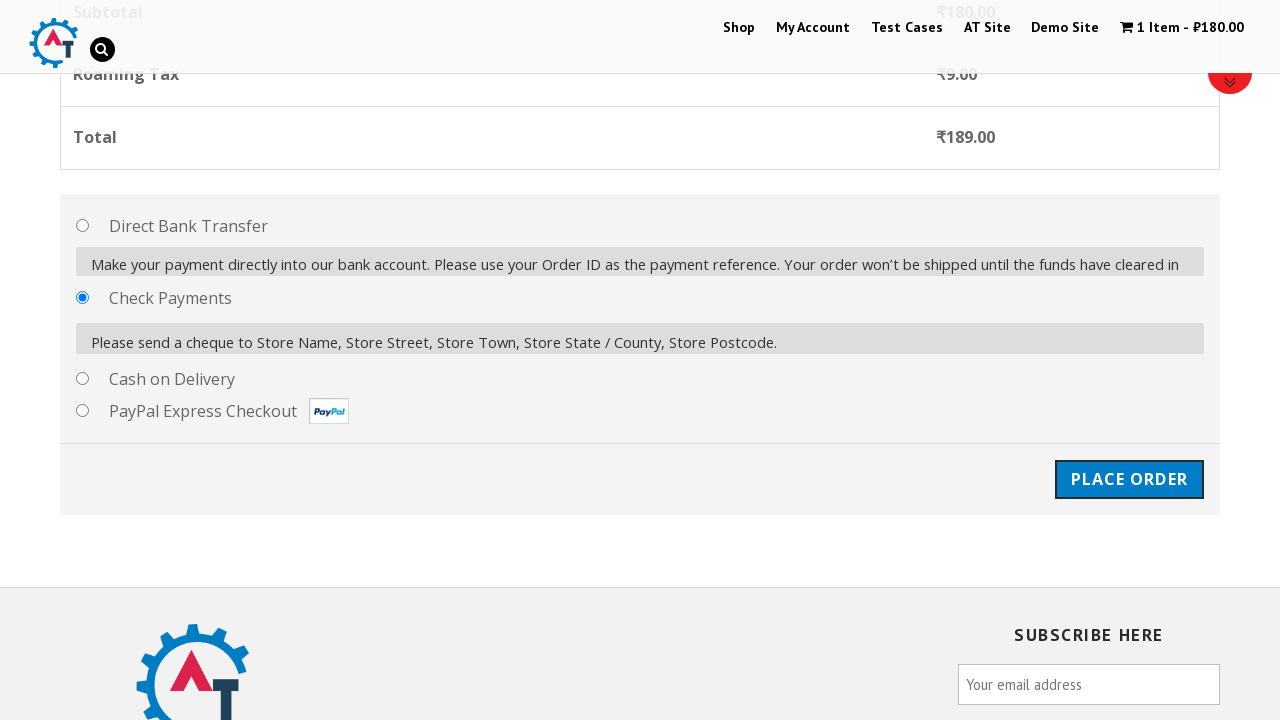

Clicked place order button to complete purchase at (1129, 471) on #place_order
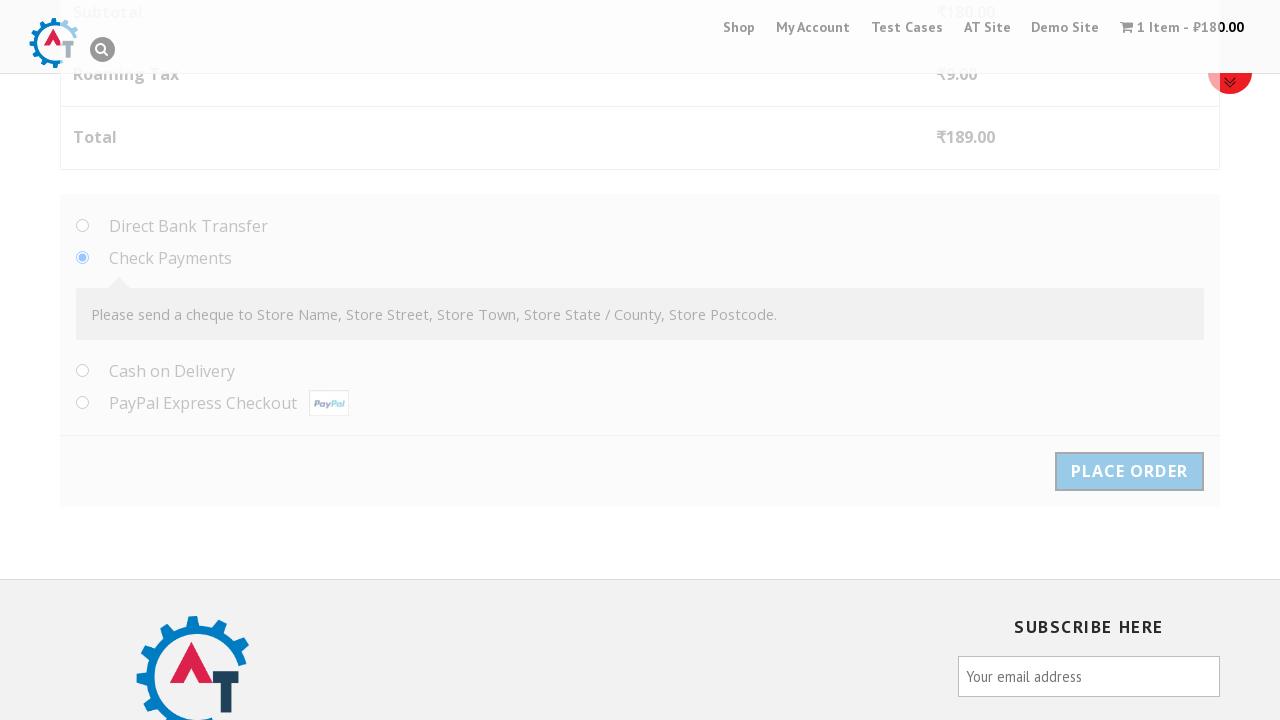

Order confirmation page loaded
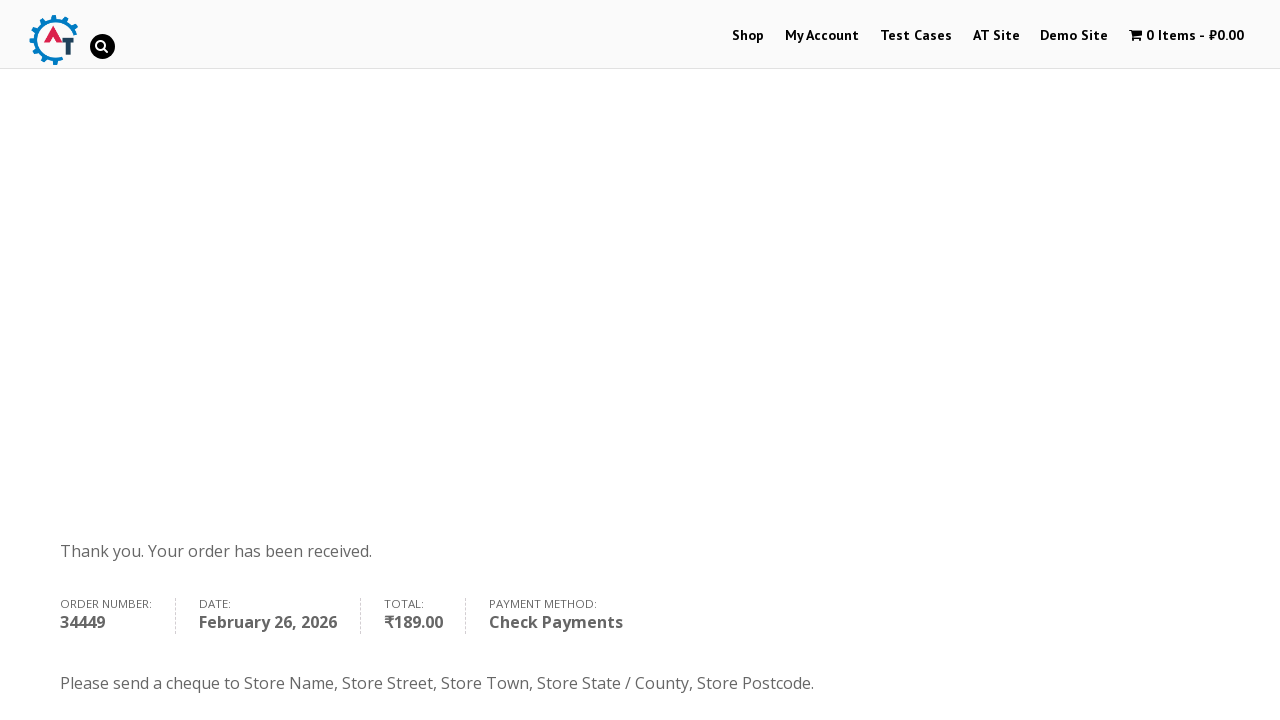

Order summary details appeared on confirmation page
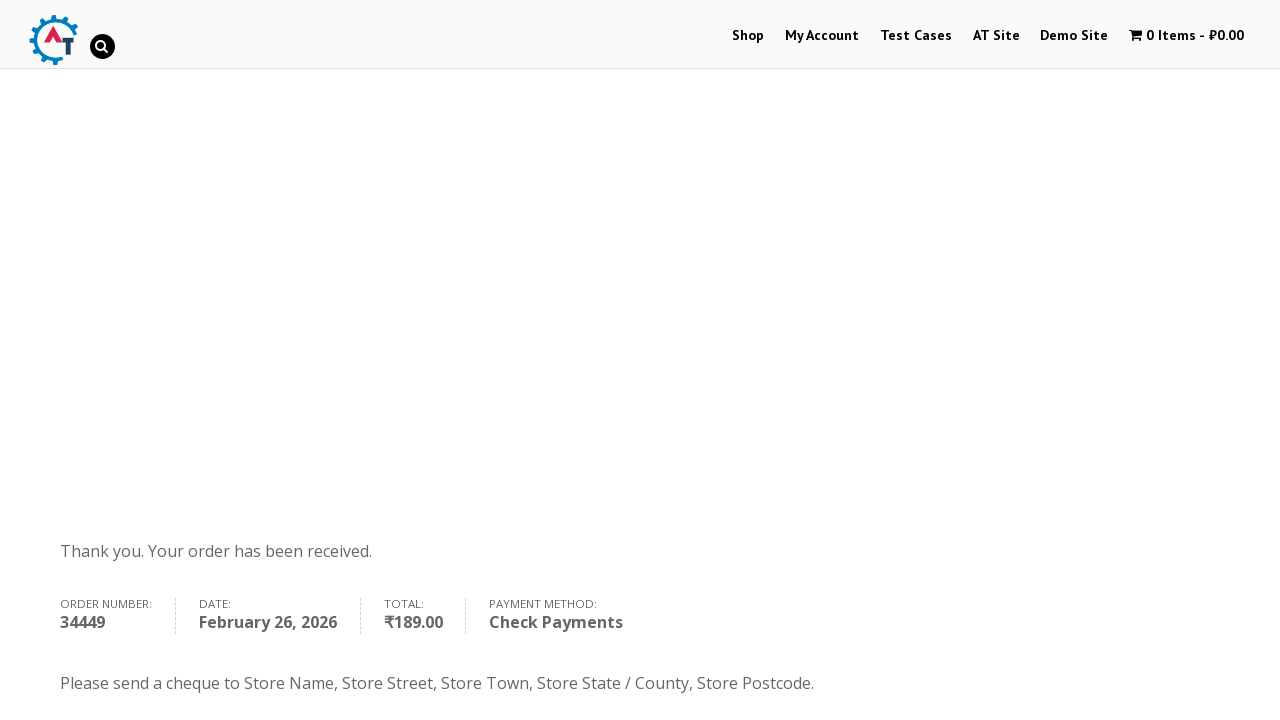

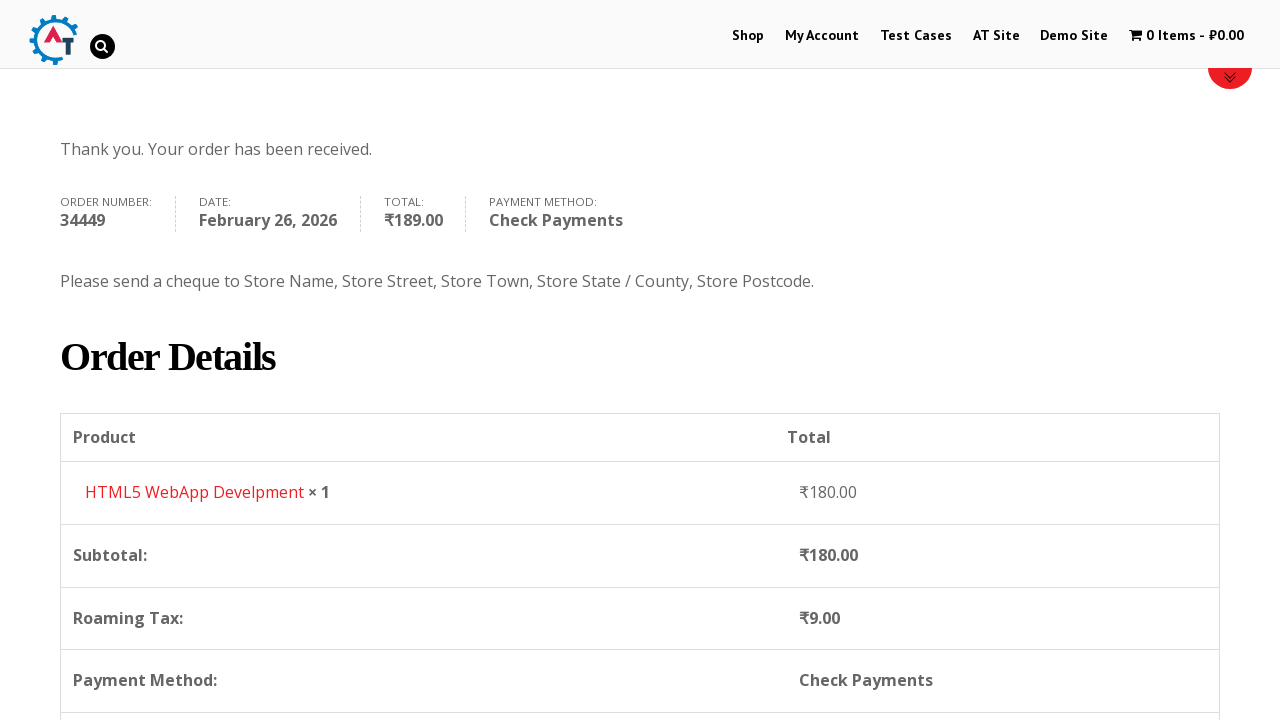